Tests the OYO Rooms hotel booking search flow by entering a location (Bhubaneswar), selecting check-in and check-out dates, adjusting guest and room count, searching for hotels, and applying a collection filter.

Starting URL: https://www.oyorooms.com/

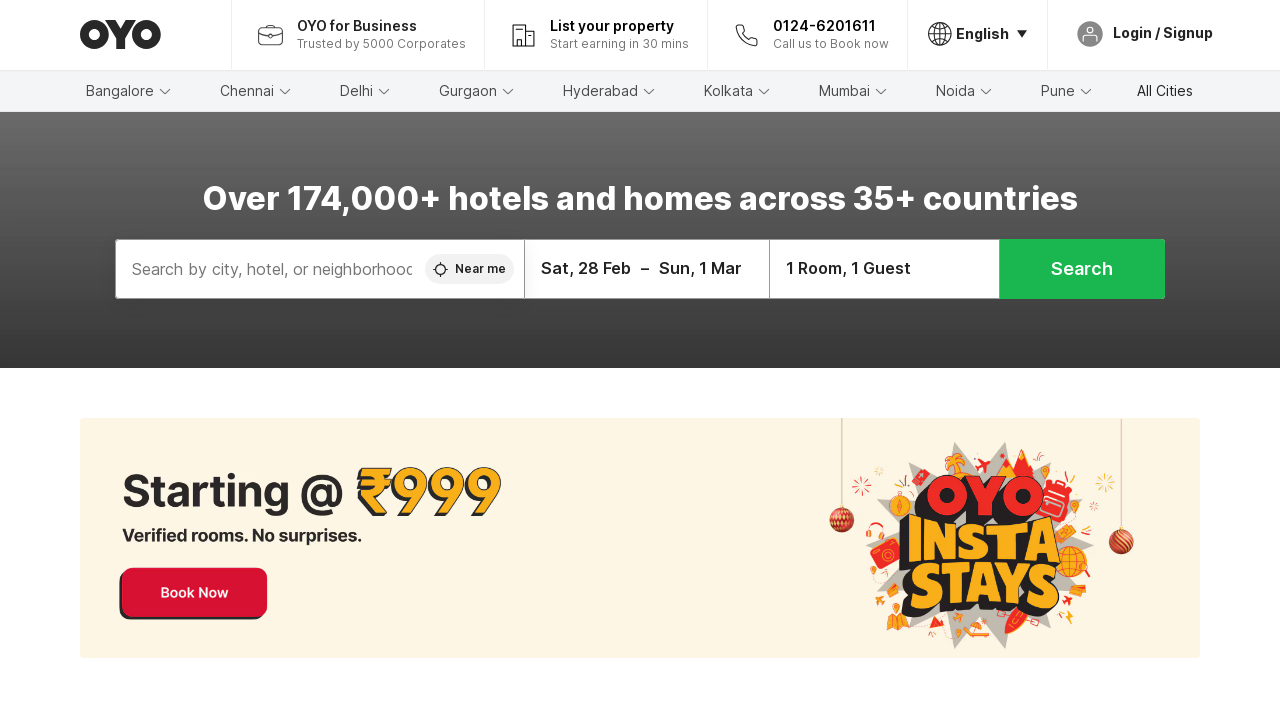

Entered 'Bhubaneswar' in location search field on //*[@id="autoComplete__home"]
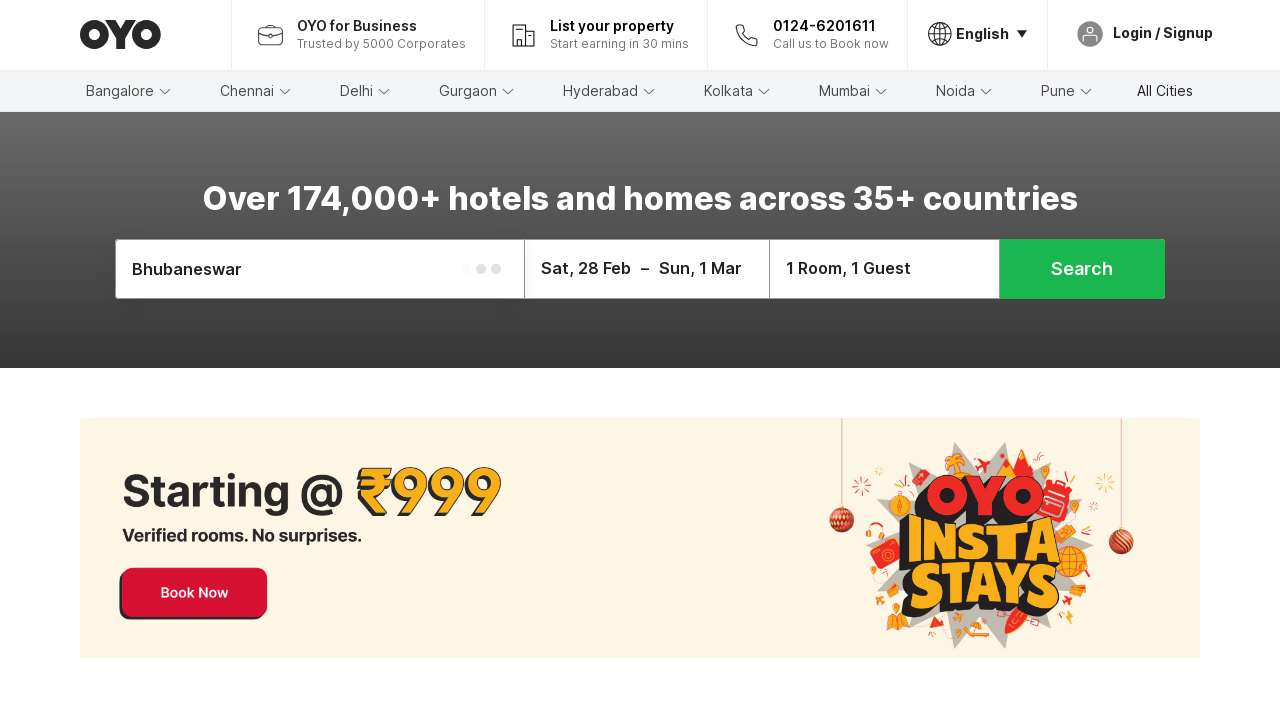

Location suggestion dropdown appeared
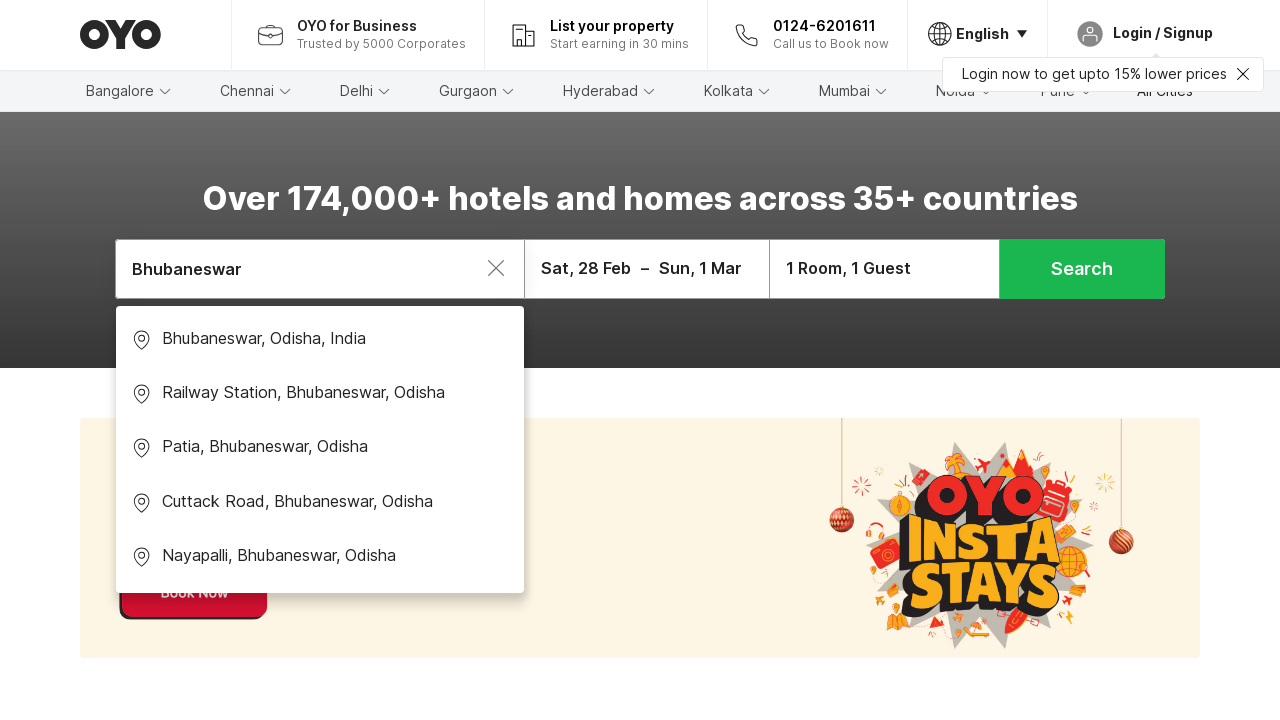

Selected Bhubaneswar from location suggestions at (320, 341) on xpath=//*[@id='root']/div/div[3]/div[1]/div[3]/div/div/div/div[1]/div/span/div/d
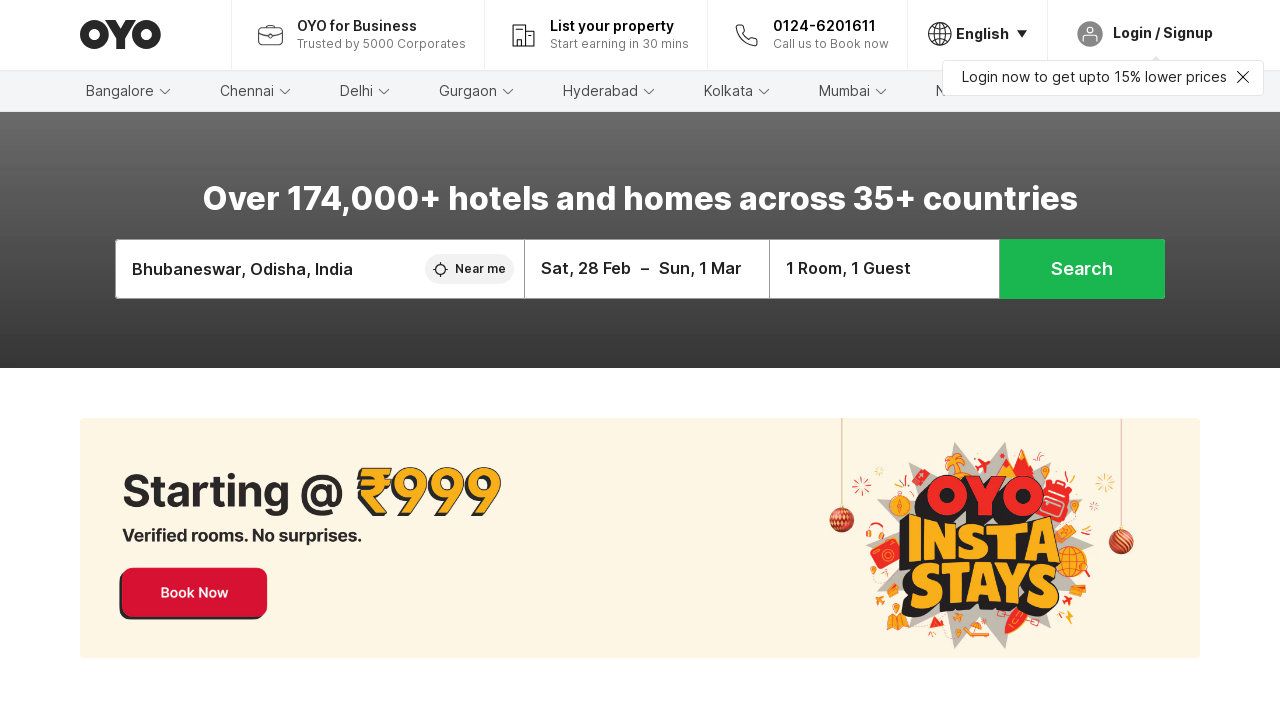

Opened date picker calendar at (647, 269) on xpath=//*[@id="root"]/div/div[3]/div[1]/div[3]/div/div/div/div[2]/div/div
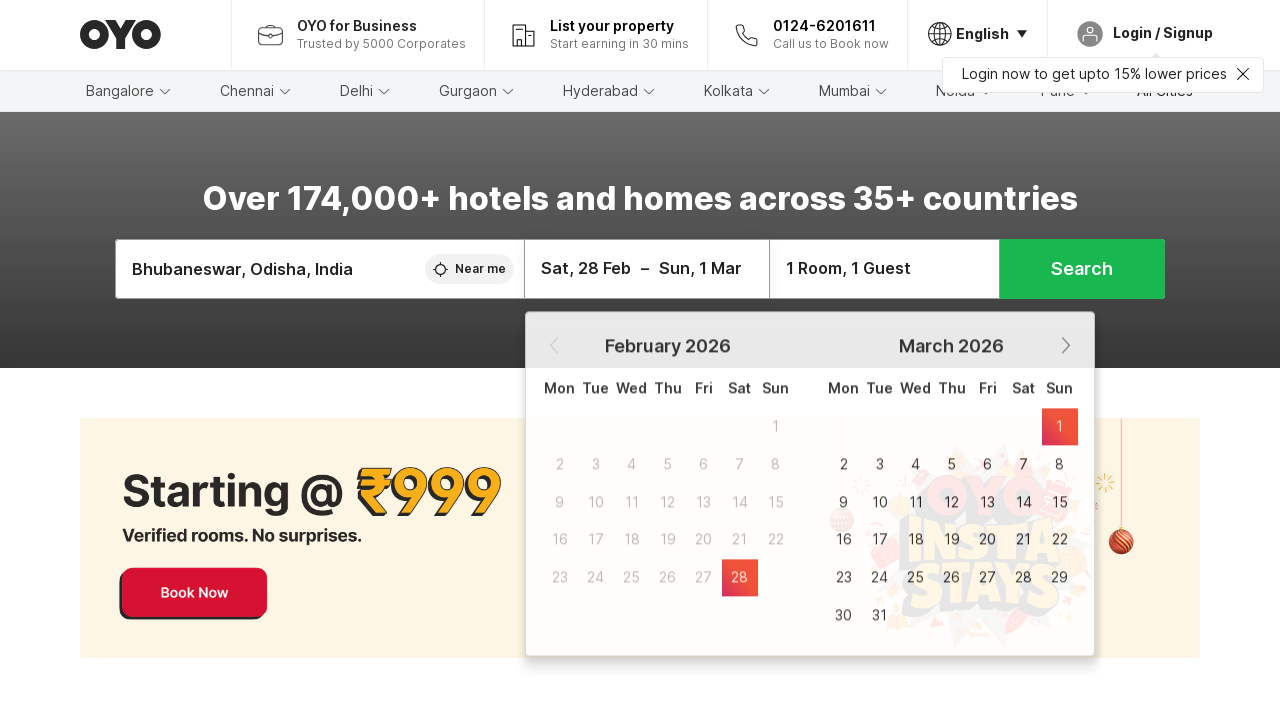

Selected check-in date at (916, 421) on xpath=//*[@id='root']/div/div[3]/div[1]/div[3]/div/div/div/div[2]/div/span/div/d
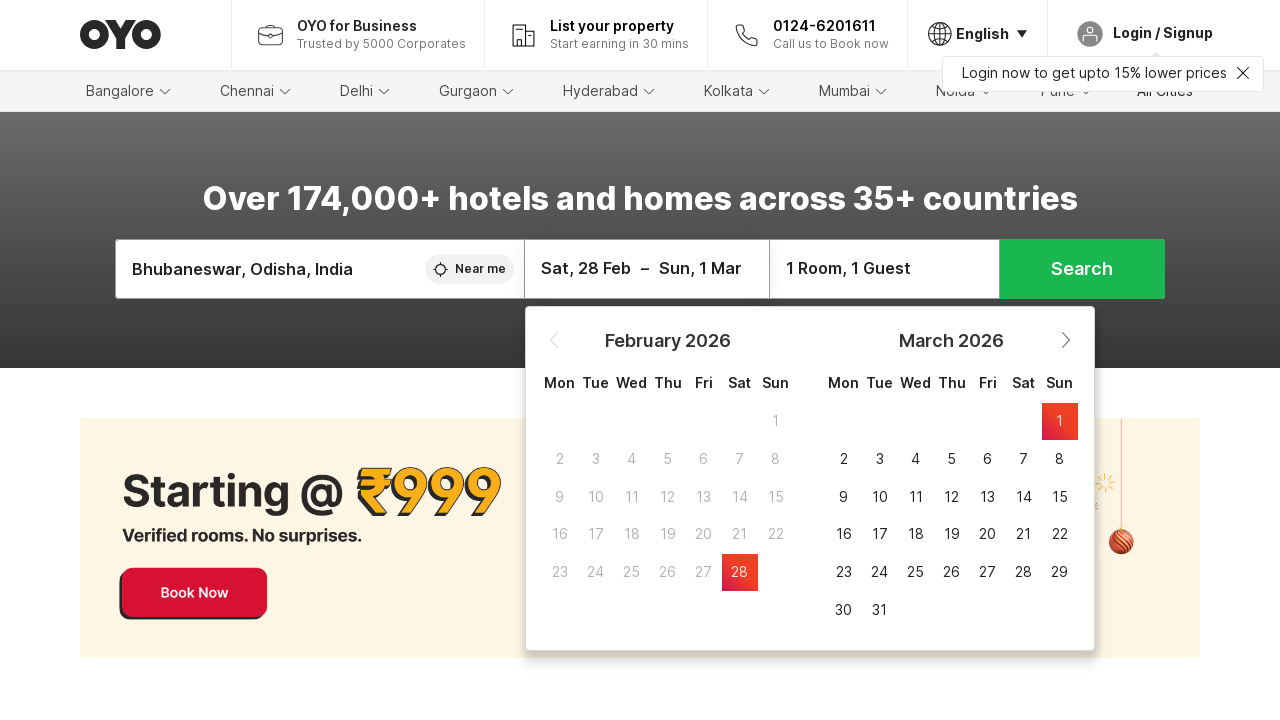

Selected check-out date at (988, 421) on xpath=//*[@id='root']/div/div[3]/div[1]/div[3]/div/div/div/div[2]/div/span/div/d
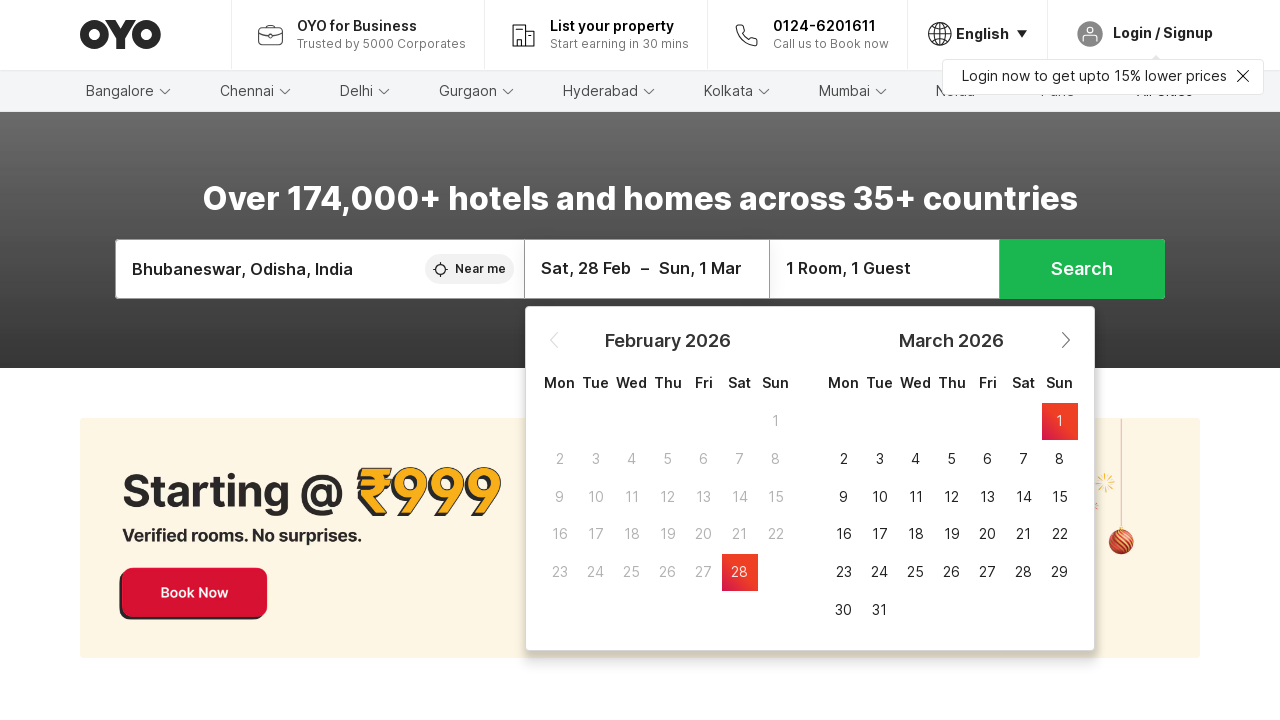

Opened room and guest selector at (884, 269) on xpath=//*[@id='root']/div/div[3]/div[1]/div[3]/div/div[1]/div/div[3]/div/div
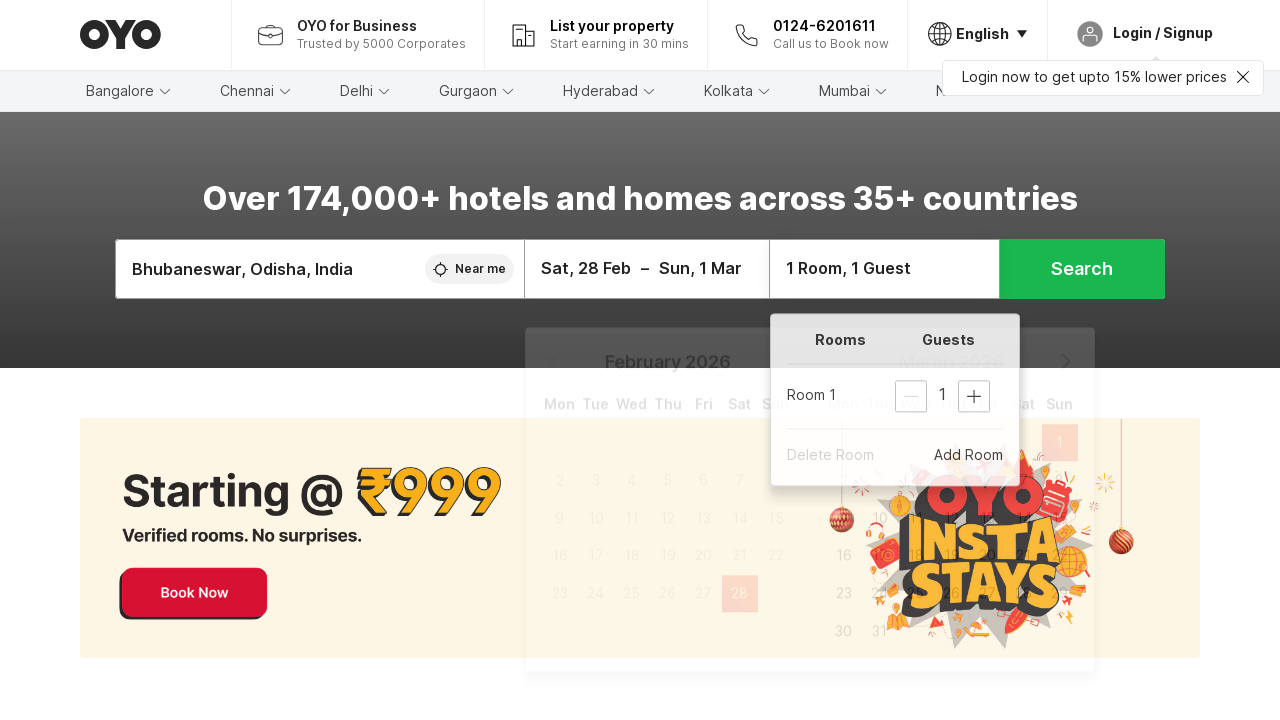

Added guest to booking at (974, 389) on xpath=//*[@id='root']/div/div[3]/div[1]/div[3]/div/div[1]/div/div[3]/div/span/di
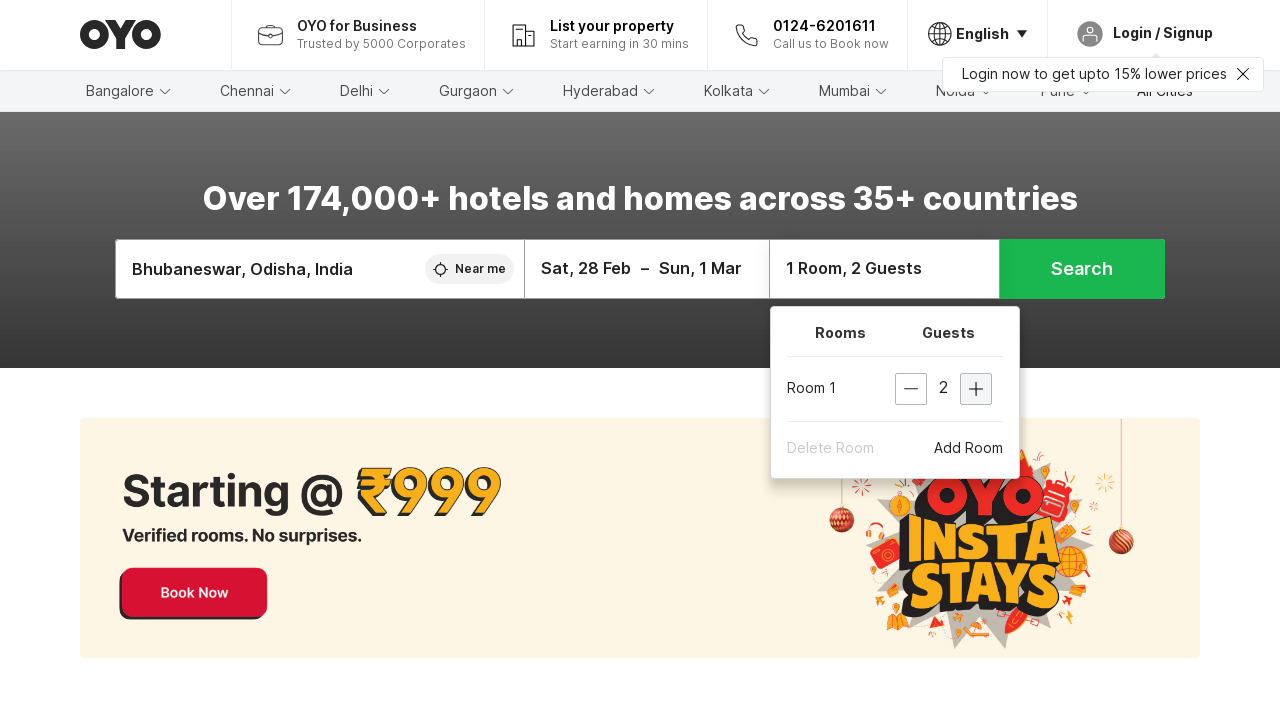

Added room to booking at (949, 450) on xpath=//*[@id='root']/div/div[3]/div[1]/div[3]/div/div[1]/div/div[3]/div/span/di
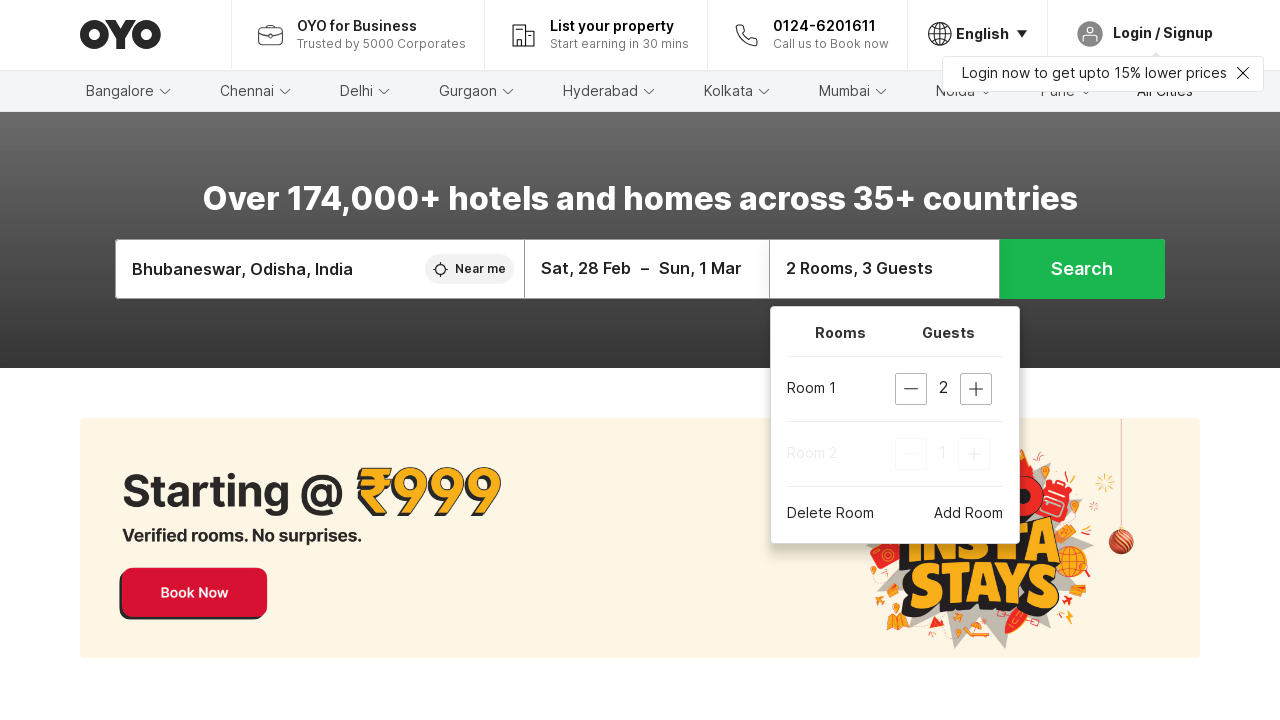

Clicked search button to find hotels at (1082, 269) on xpath=//*[@id='root']/div/div[3]/div[1]/div[3]/div/div/div/div[4]/button
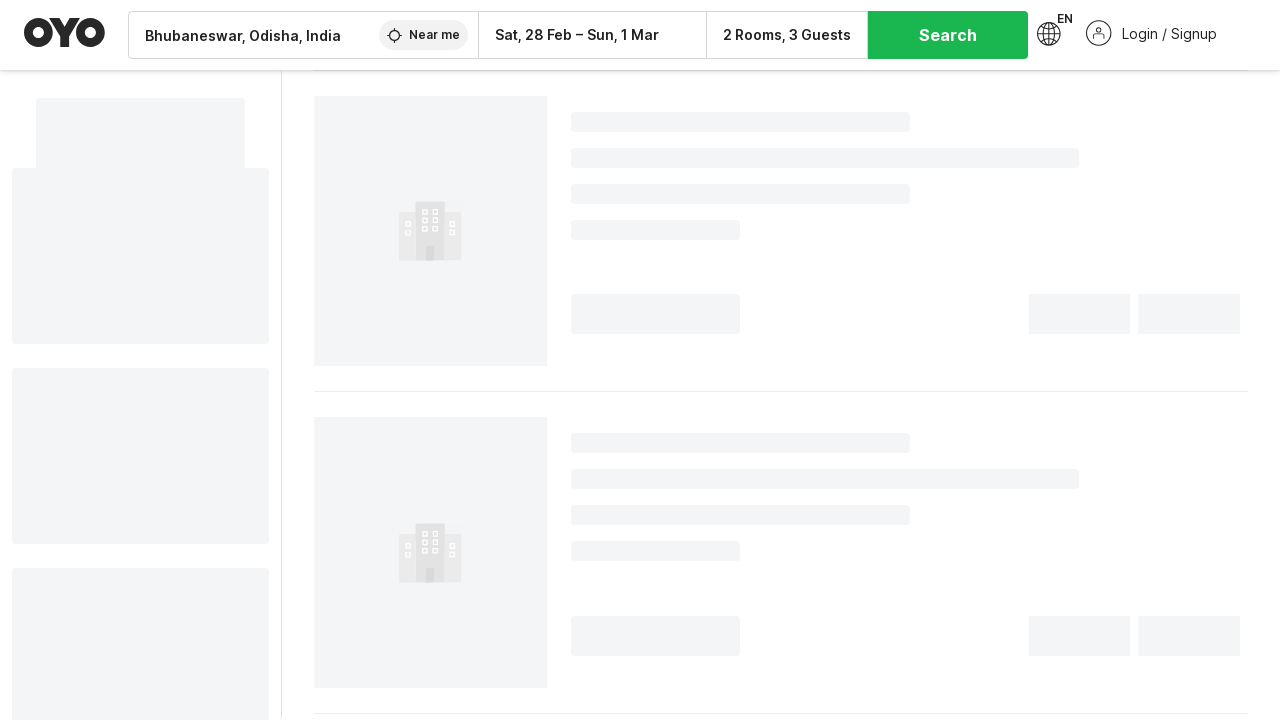

Hotel search results page loaded
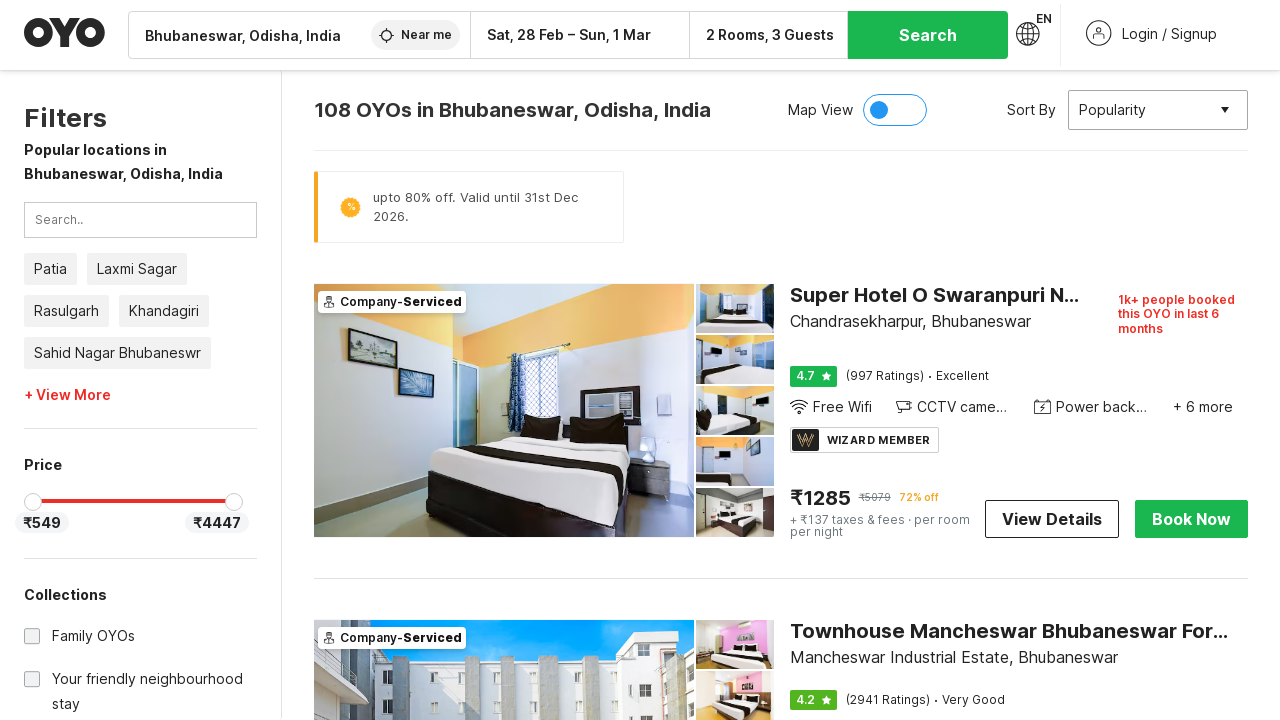

Applied collection filter to hotel results at (32, 636) on xpath=//*[@id='root']/div/div[3]/div/div/div[2]/aside/div[2]/div[3]/div/div/labe
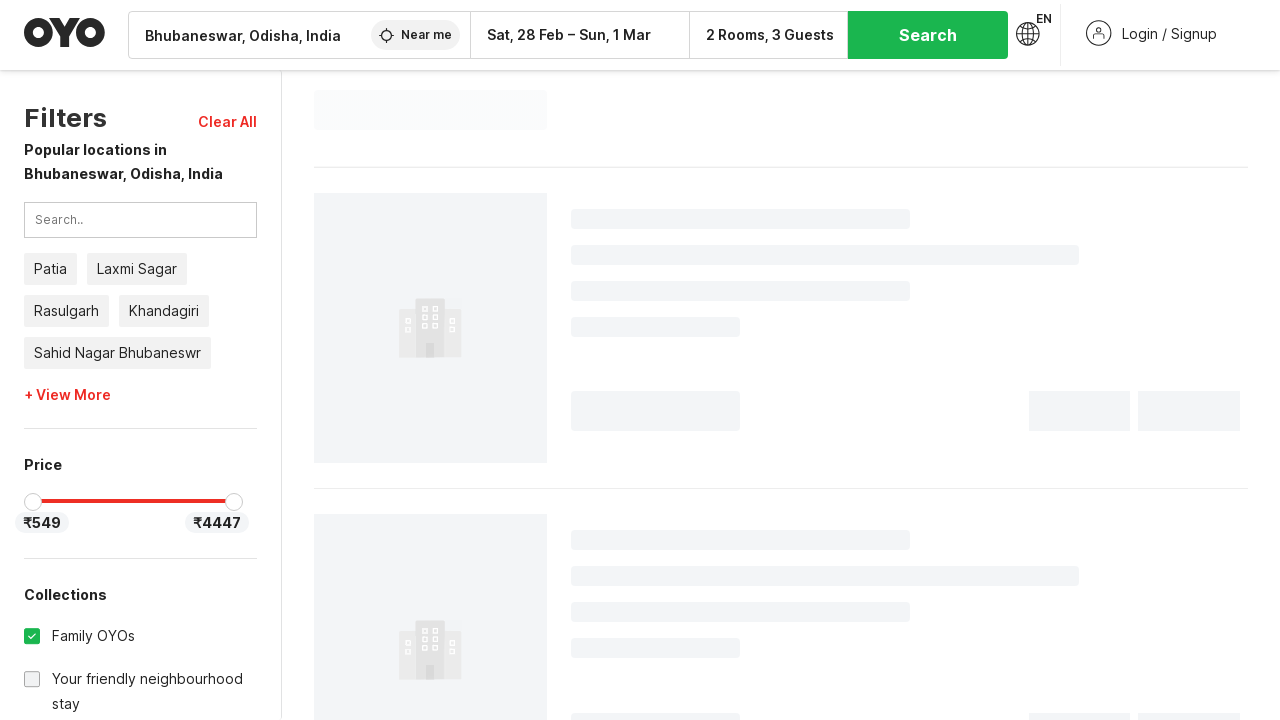

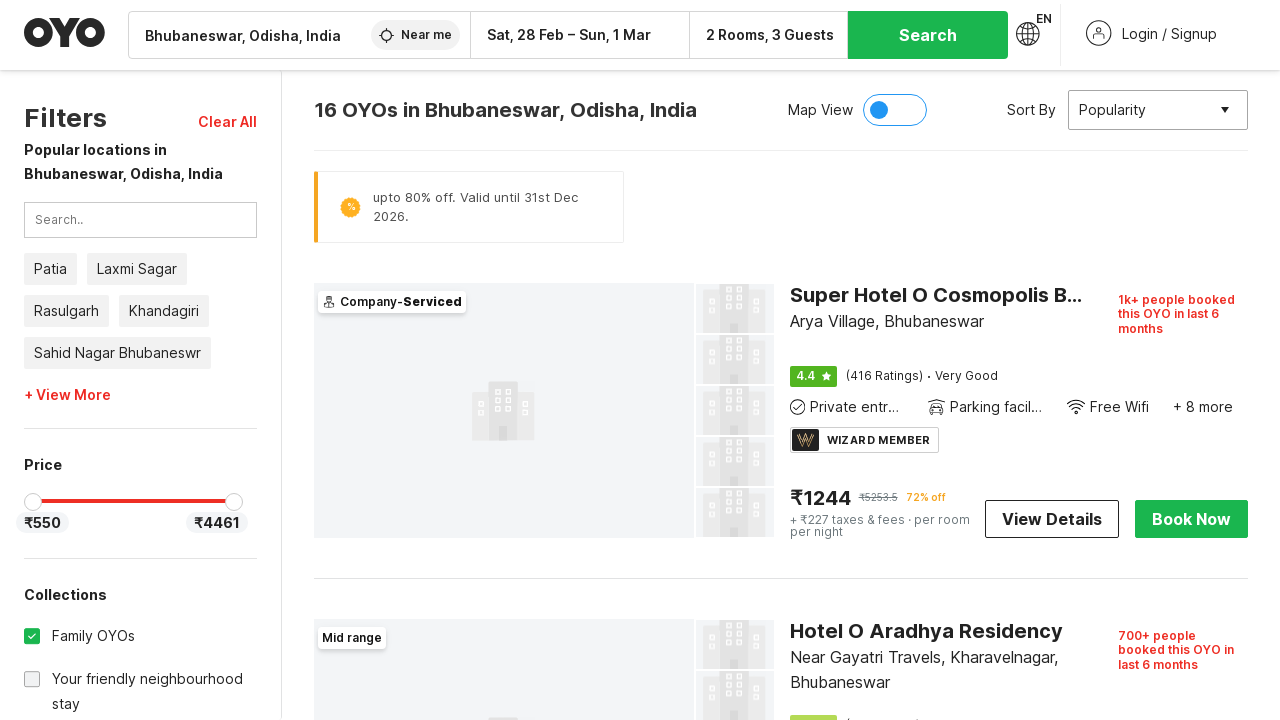